Tests form validation by submitting with username only (no password) to verify error handling

Starting URL: https://erikdark.github.io/Qa_autotests_reg_form_pop_up/

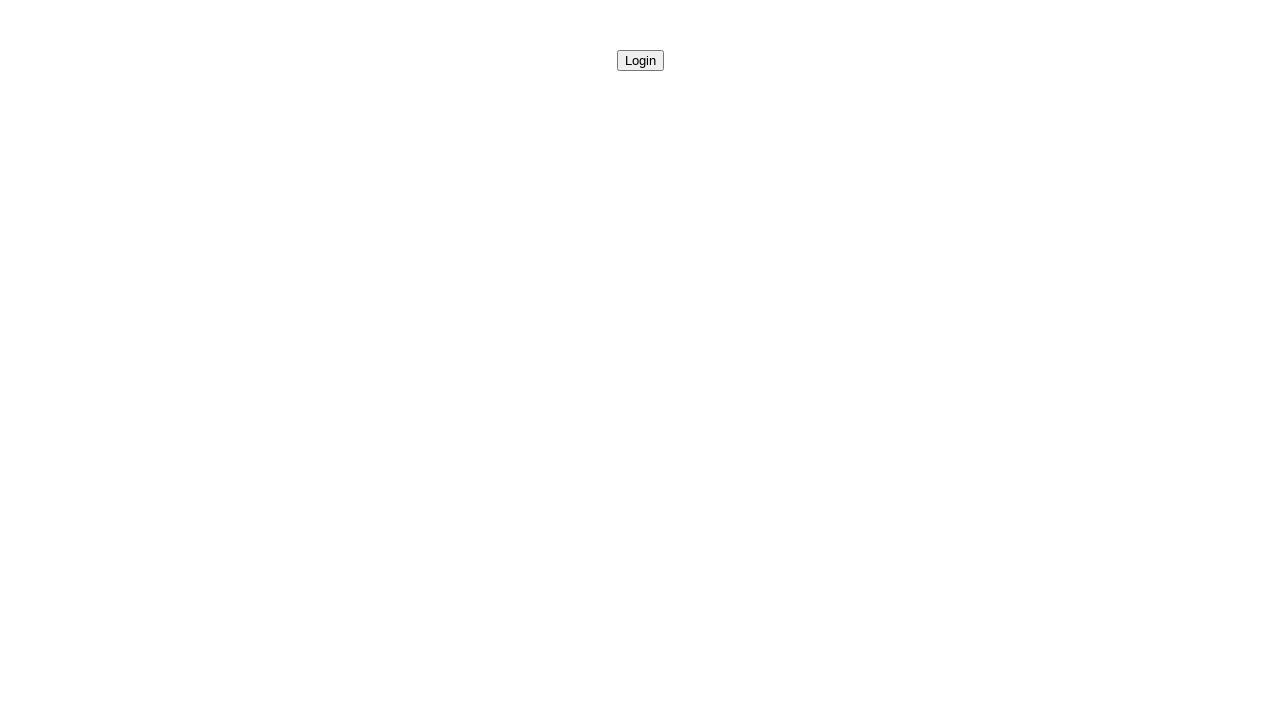

Clicked open modal button to display registration form popup at (640, 60) on #openModalButton
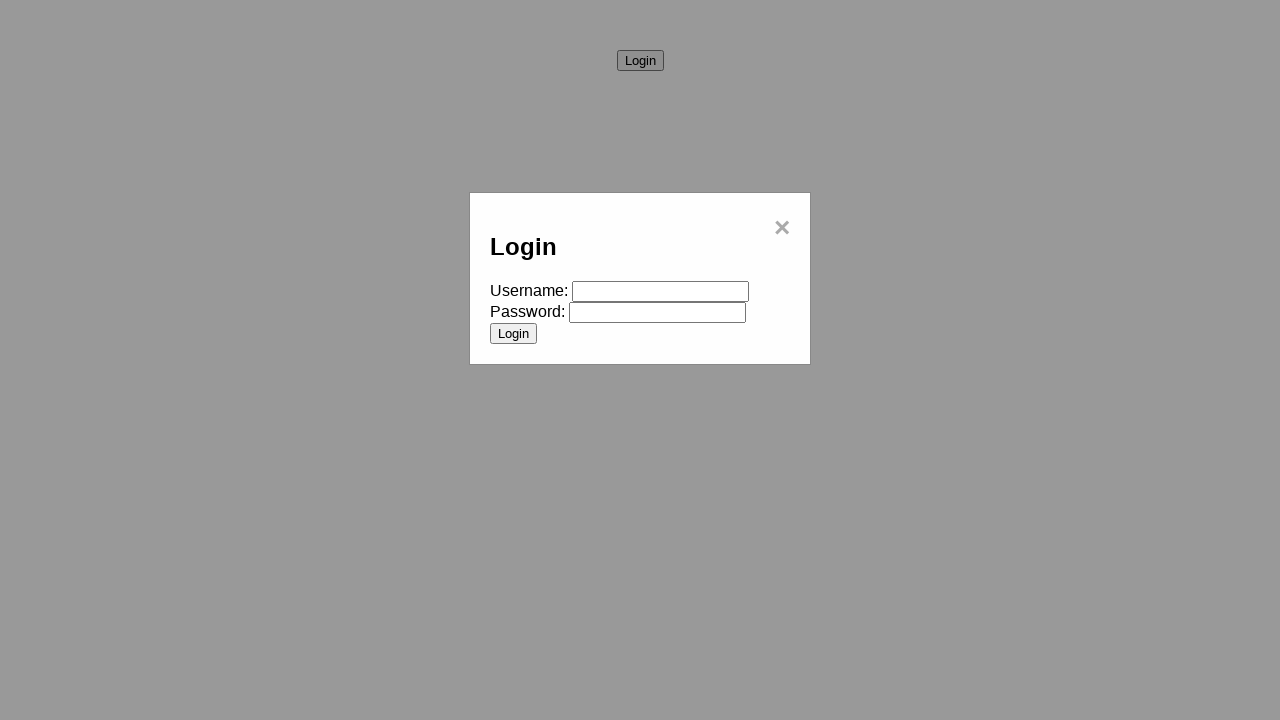

Filled username field with 'testuser' on #username
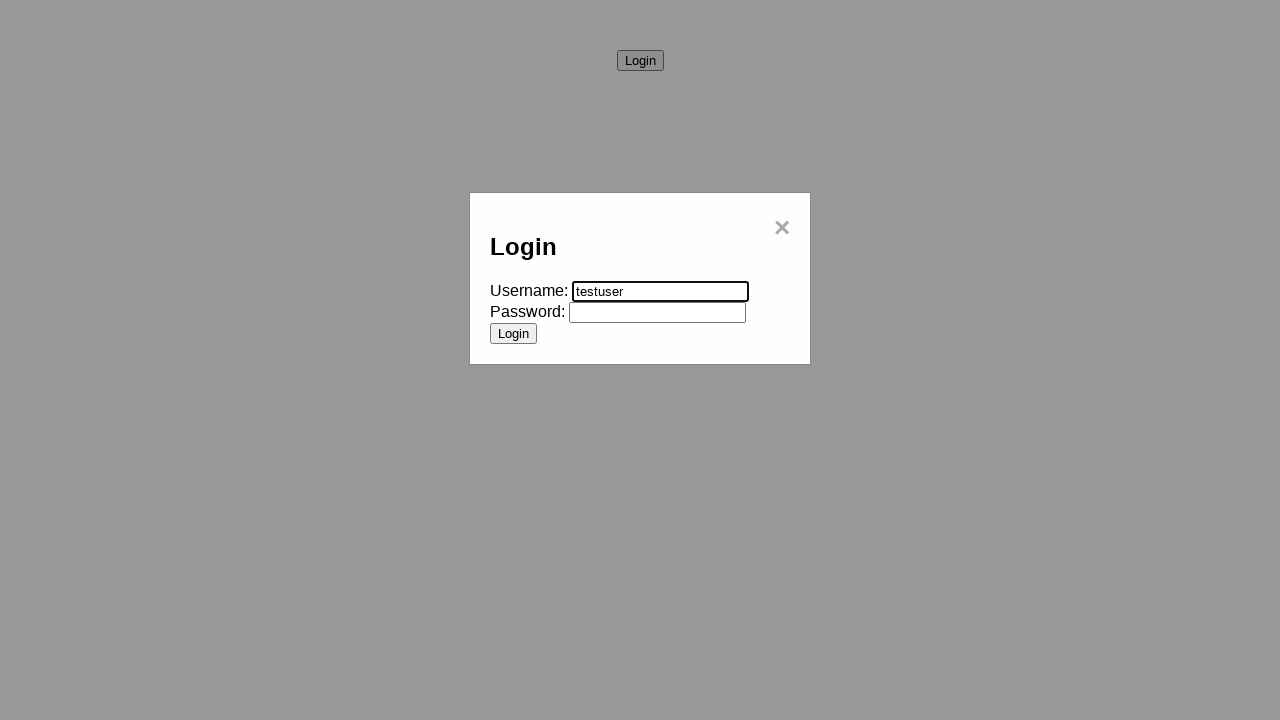

Clicked submit button without entering password to trigger validation at (514, 333) on [type="submit"]
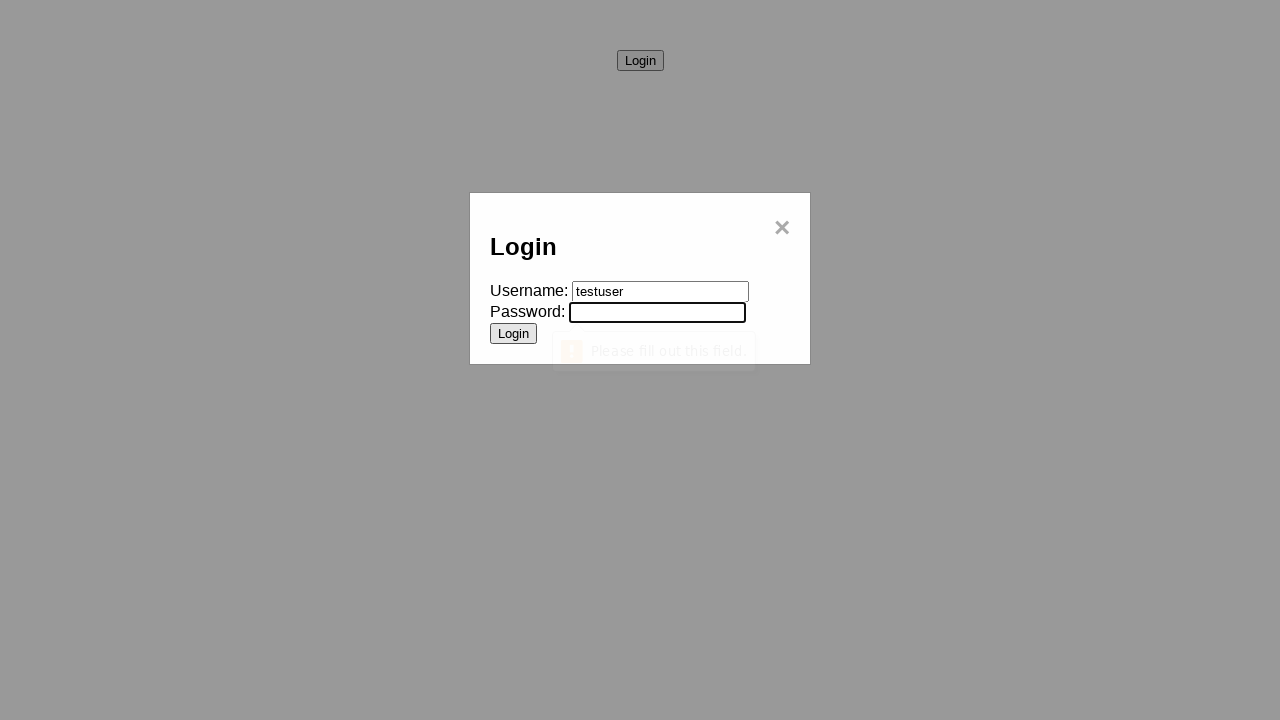

Verified submit button remains visible, confirming form validation prevented submission
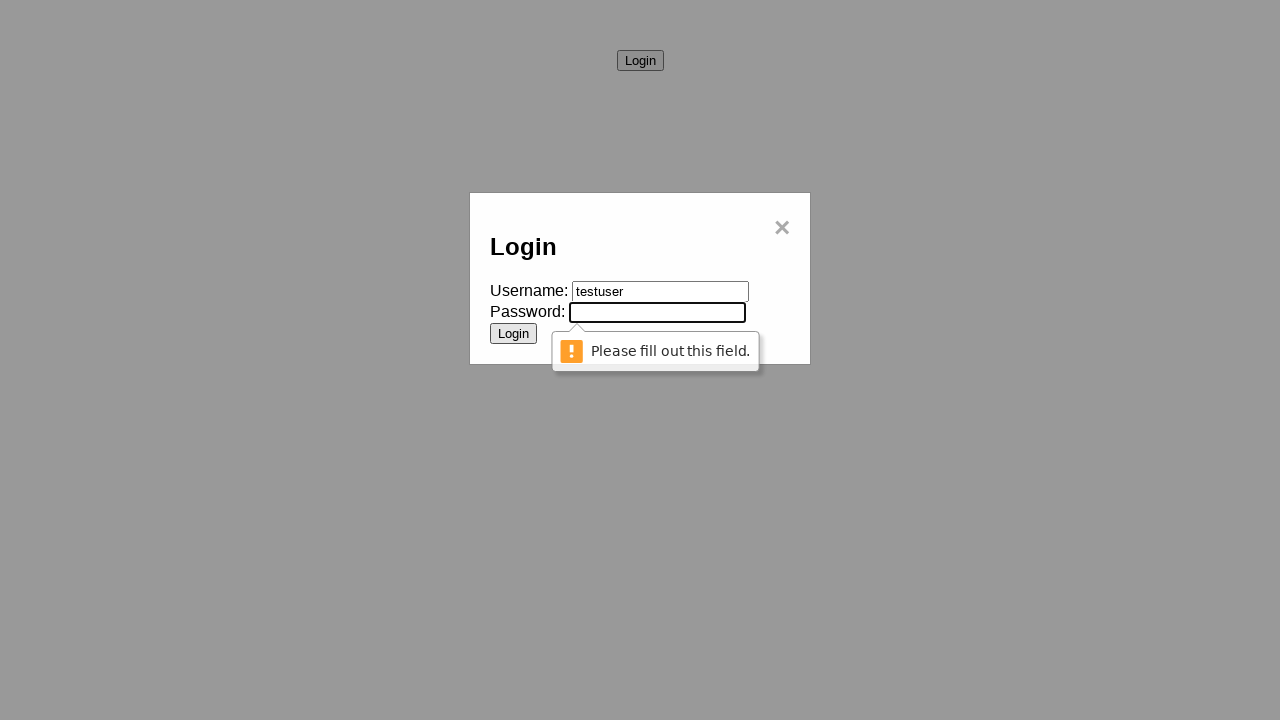

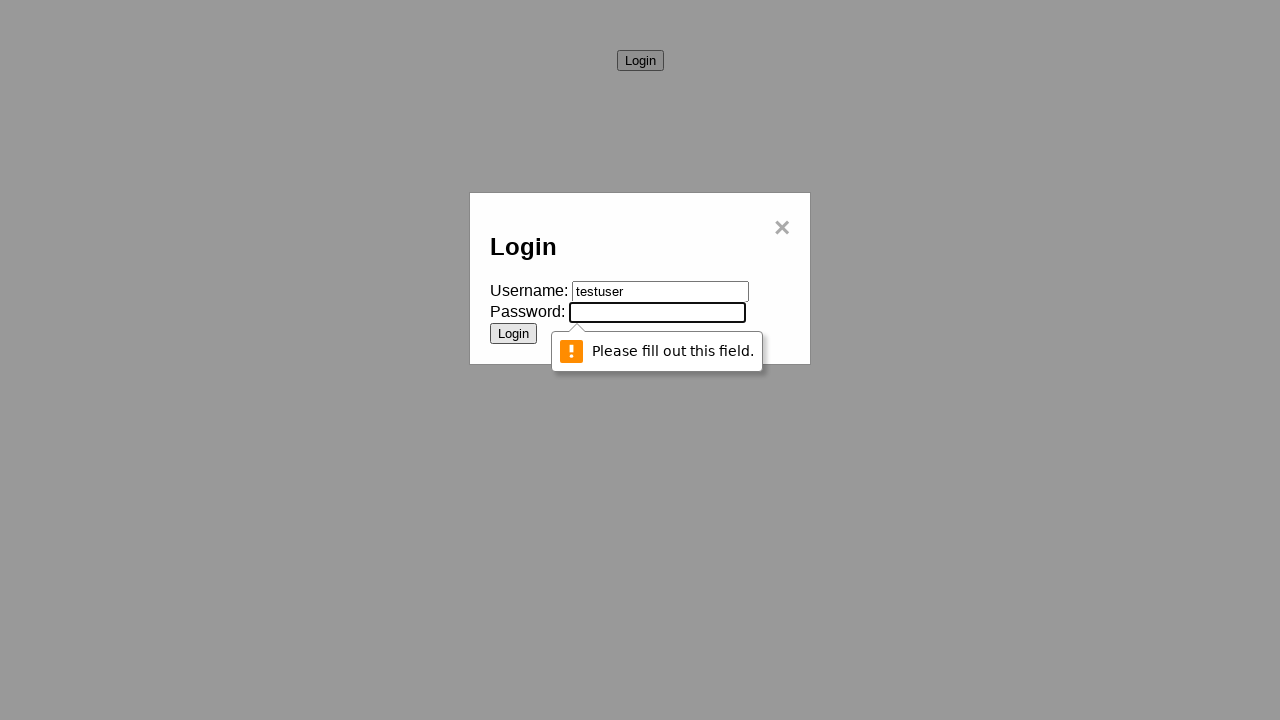